Tests various methods of selecting single options in a dropdown - by index, value, and visible text

Starting URL: https://eviltester.github.io/supportclasses/

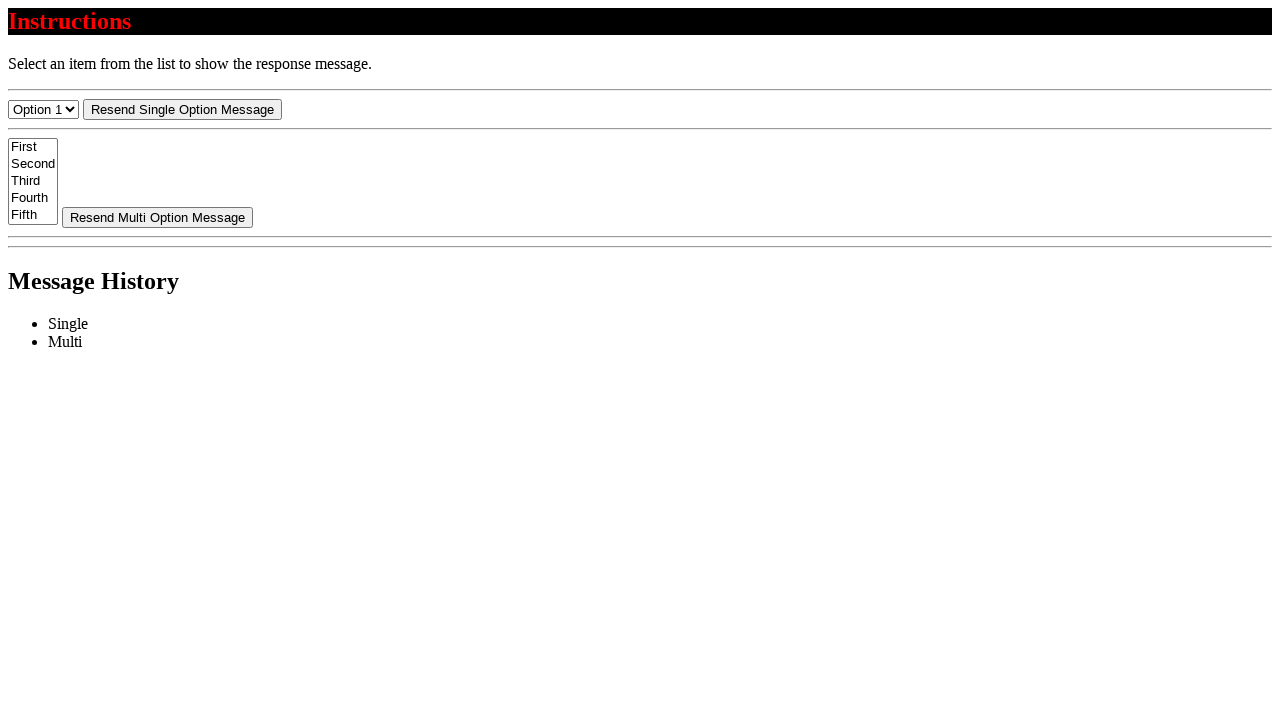

Selected first option (index 0) from dropdown on #select-menu
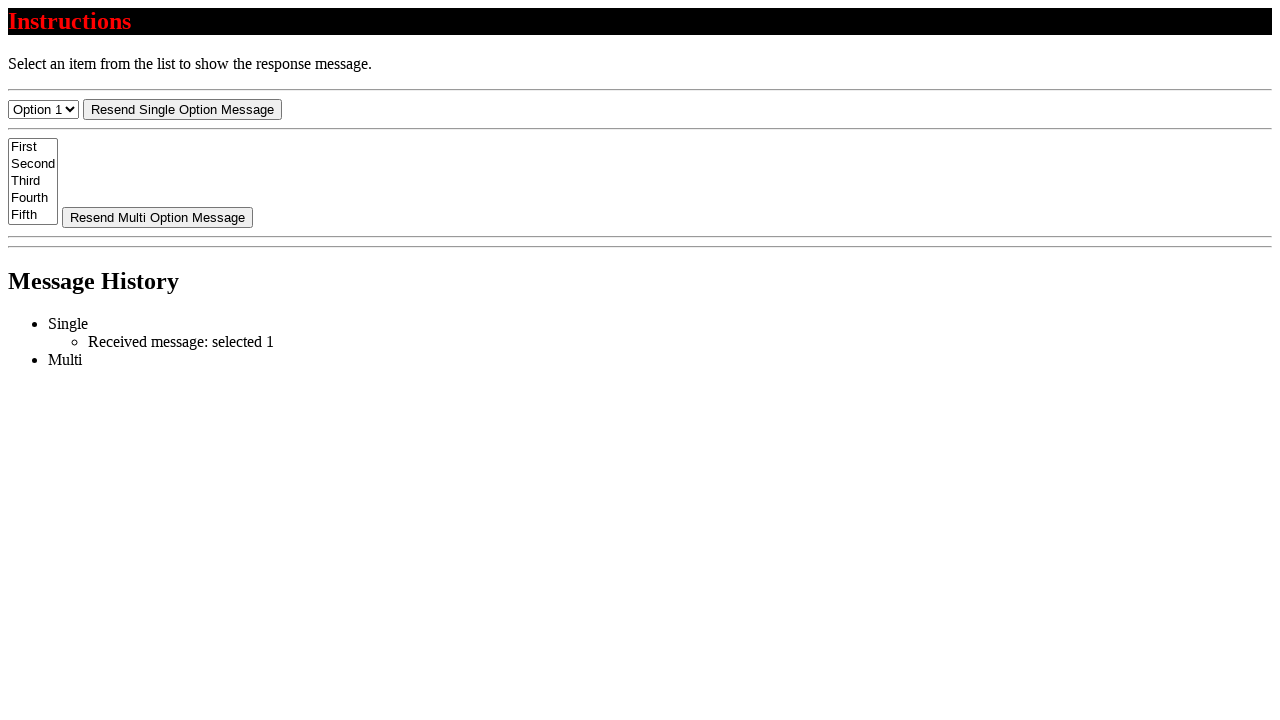

Retrieved selected option text content
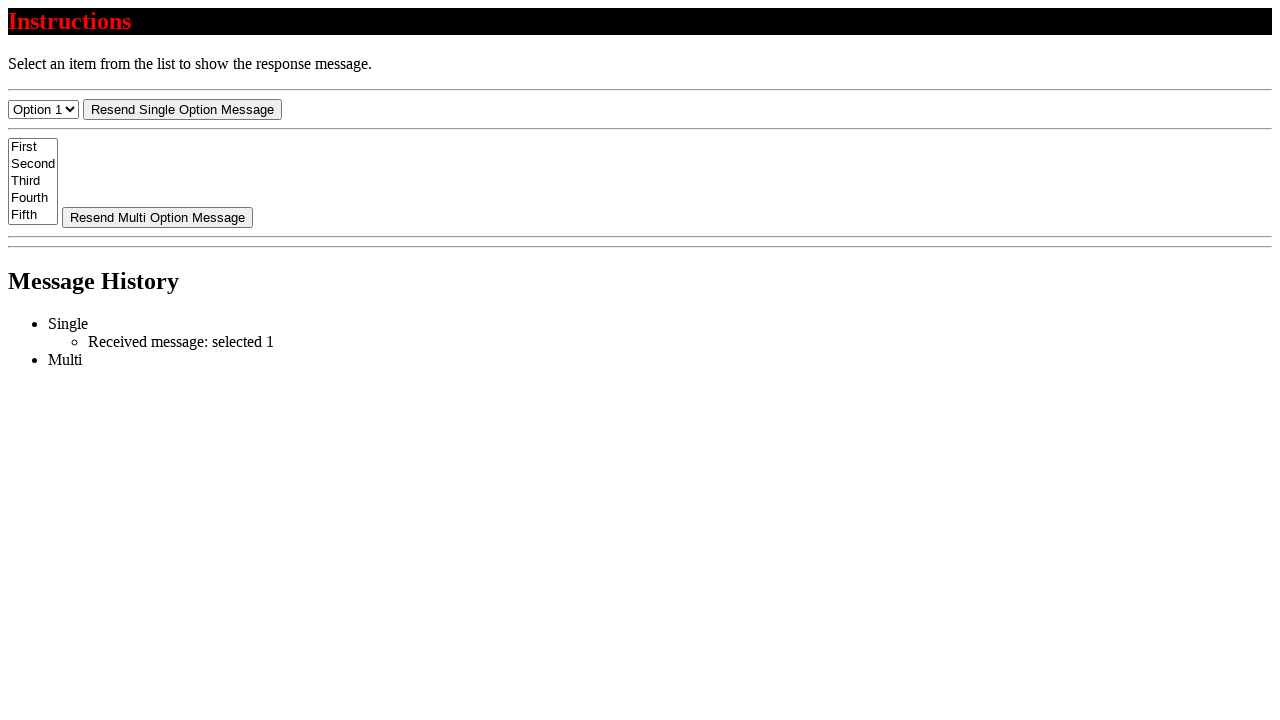

Asserted that selected text is 'Option 1'
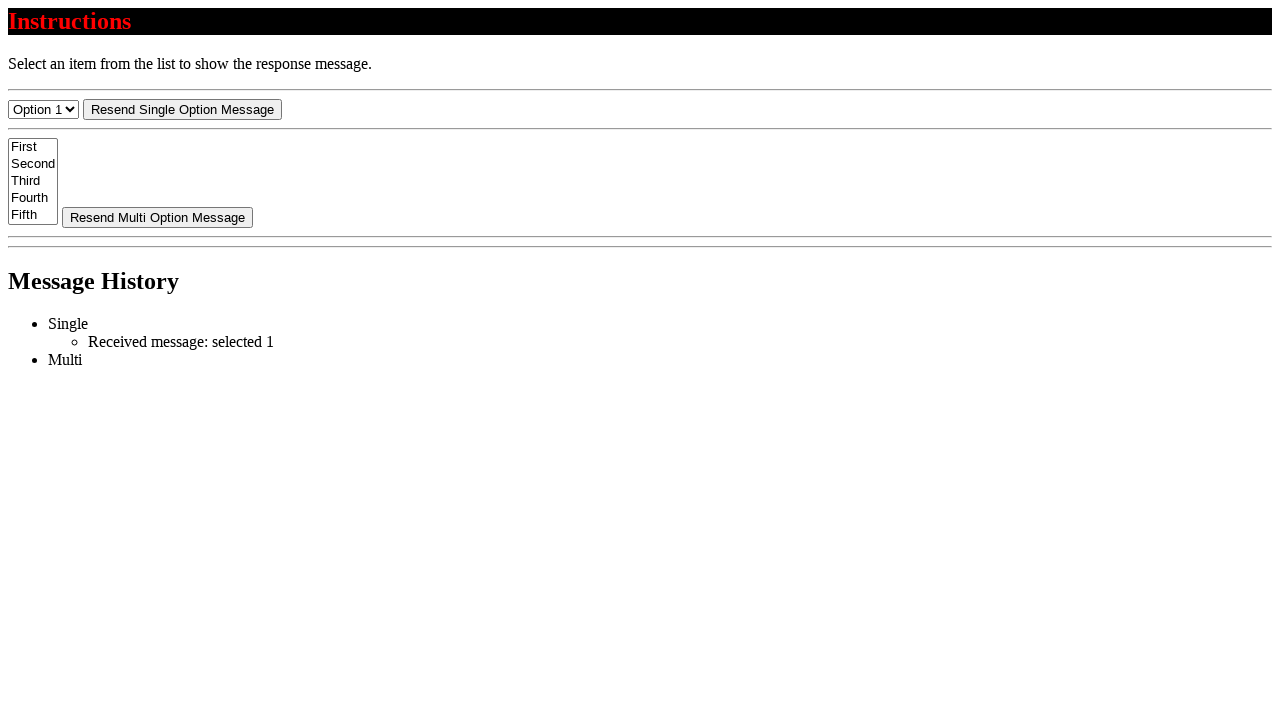

Selected second option (index 1) from dropdown on #select-menu
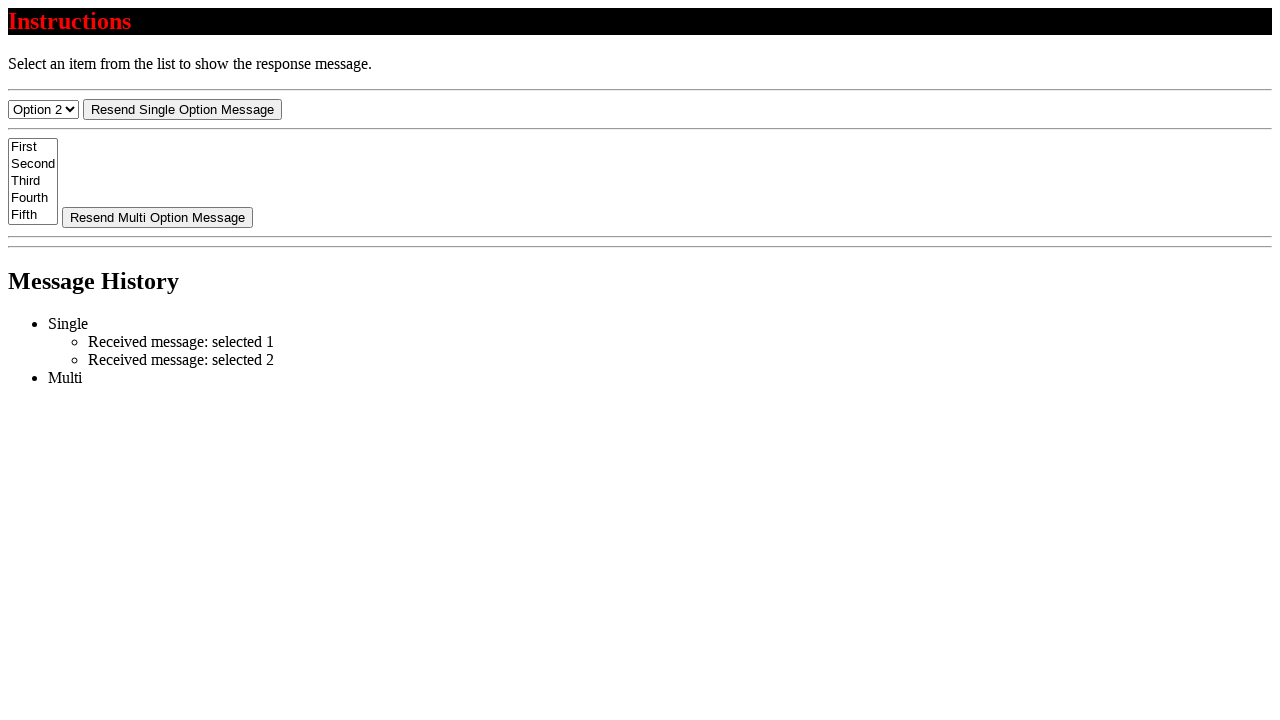

Retrieved selected option text content
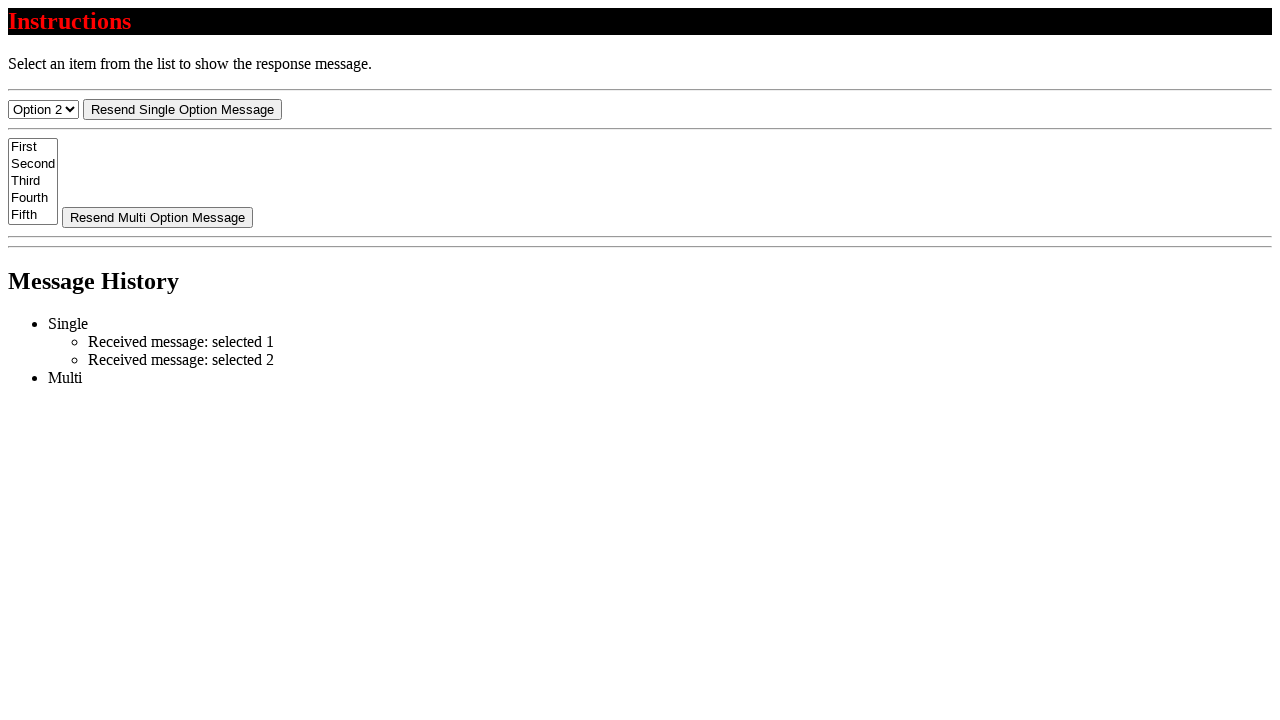

Asserted that selected text is 'Option 2'
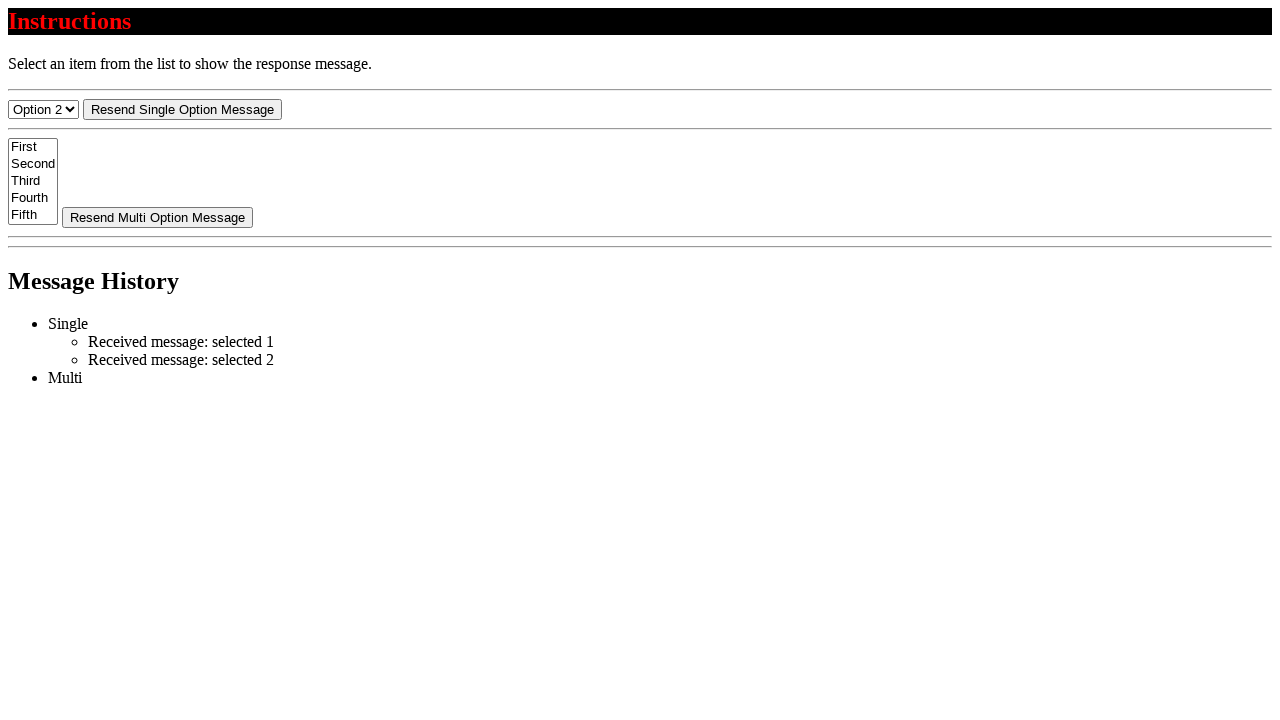

Selected option by value '1' from dropdown on #select-menu
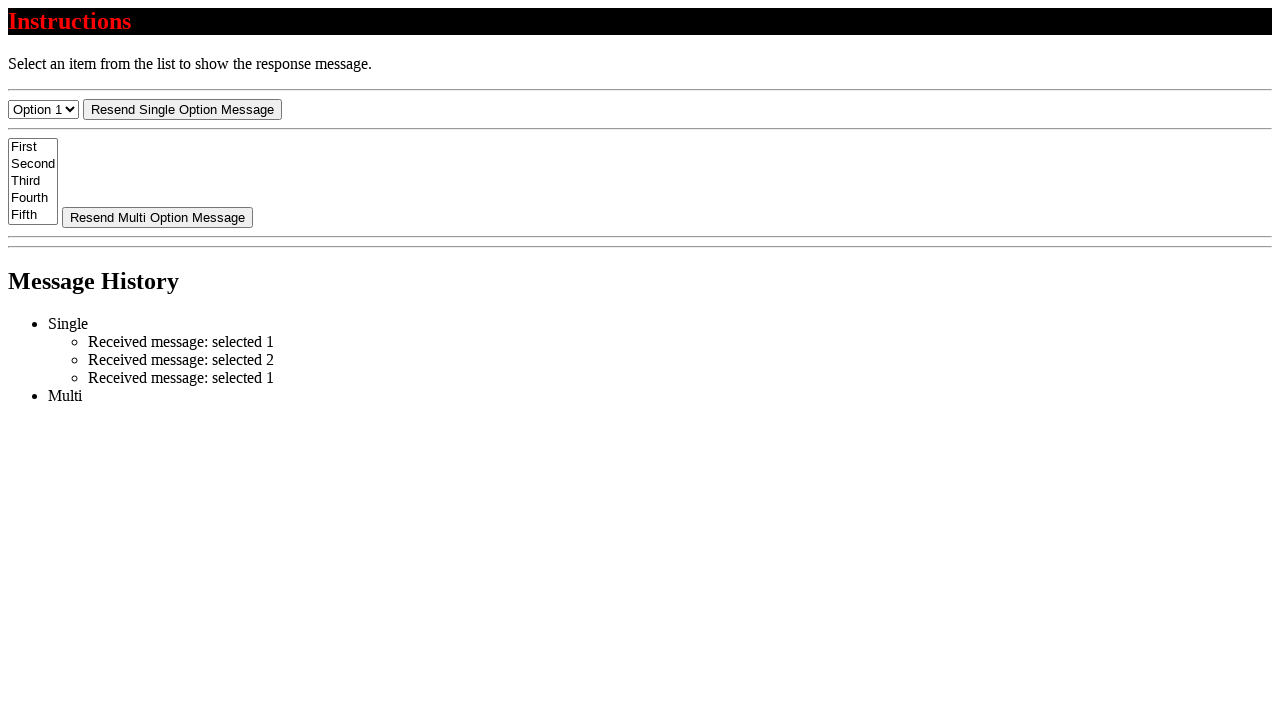

Retrieved selected option text content
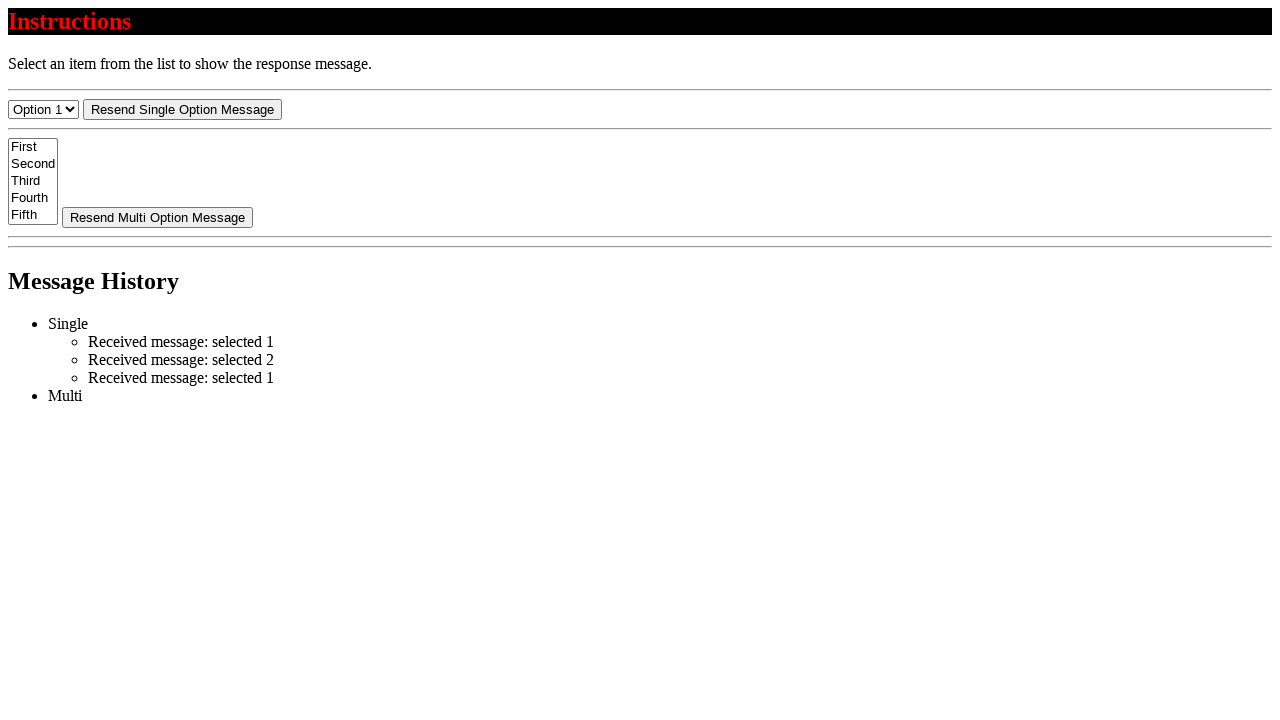

Asserted that selected text is 'Option 1'
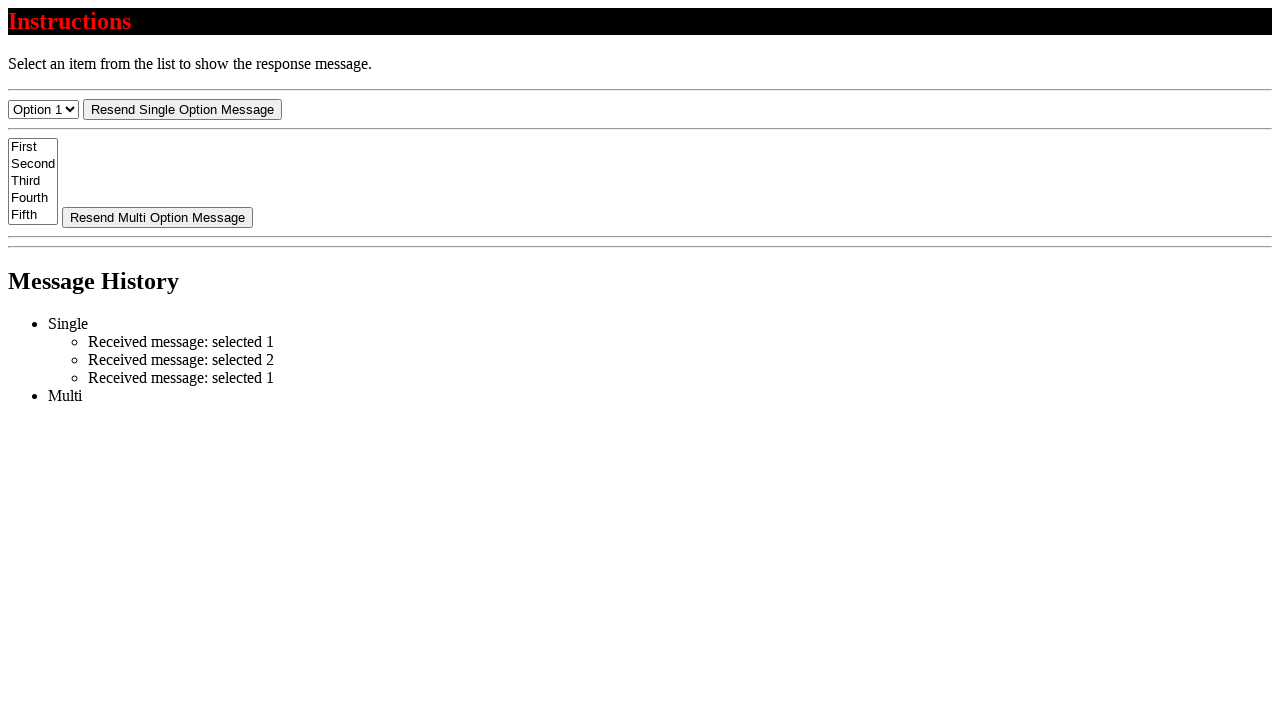

Selected option by visible text 'Option 3' from dropdown on #select-menu
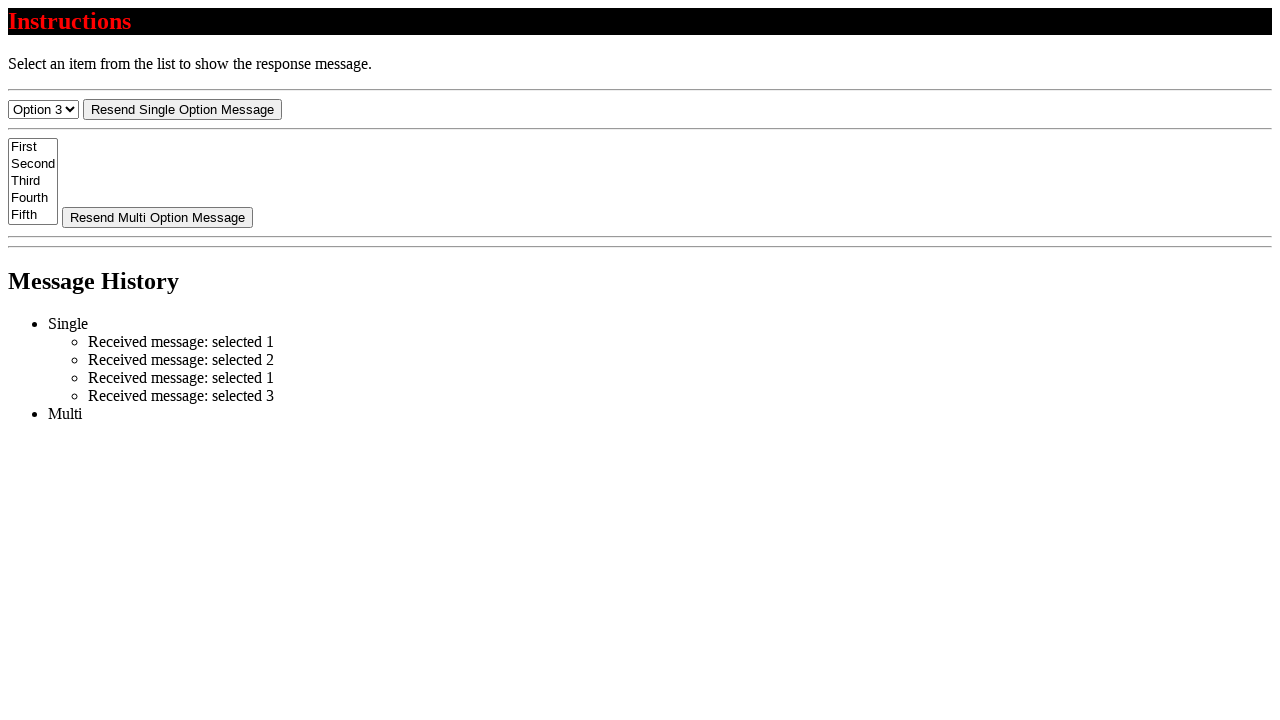

Retrieved dropdown input value
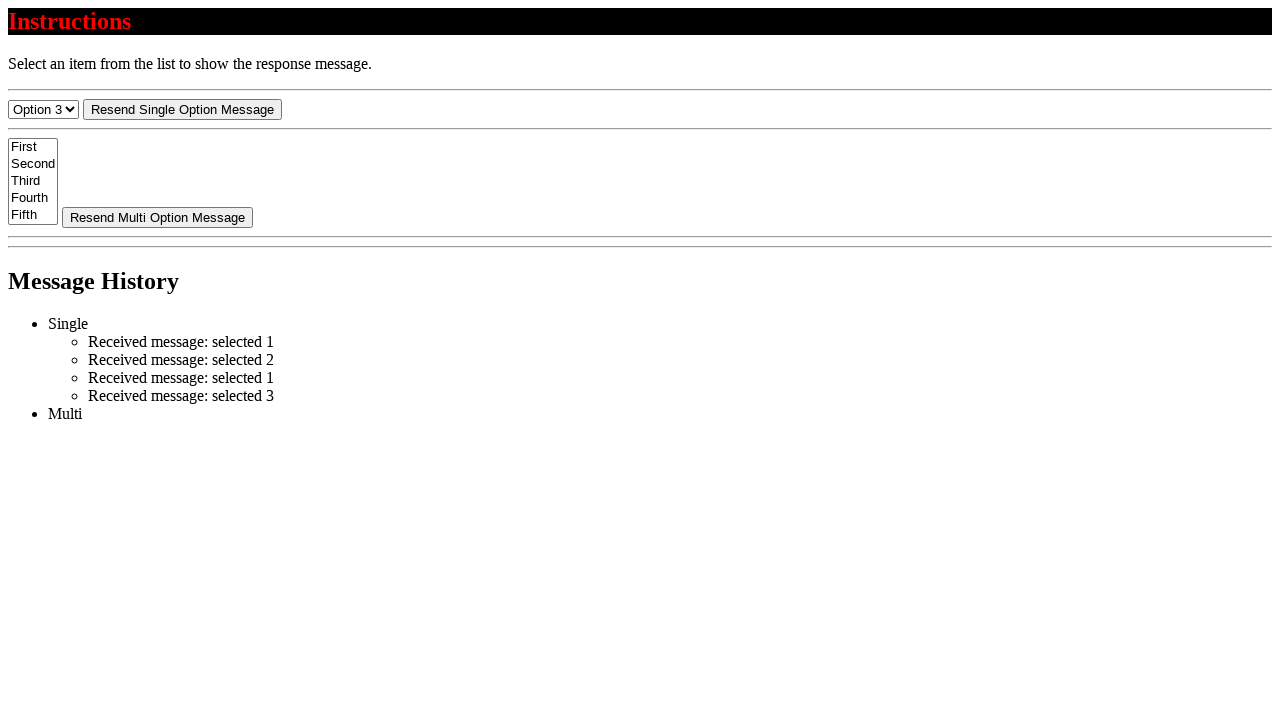

Asserted that dropdown value is '3'
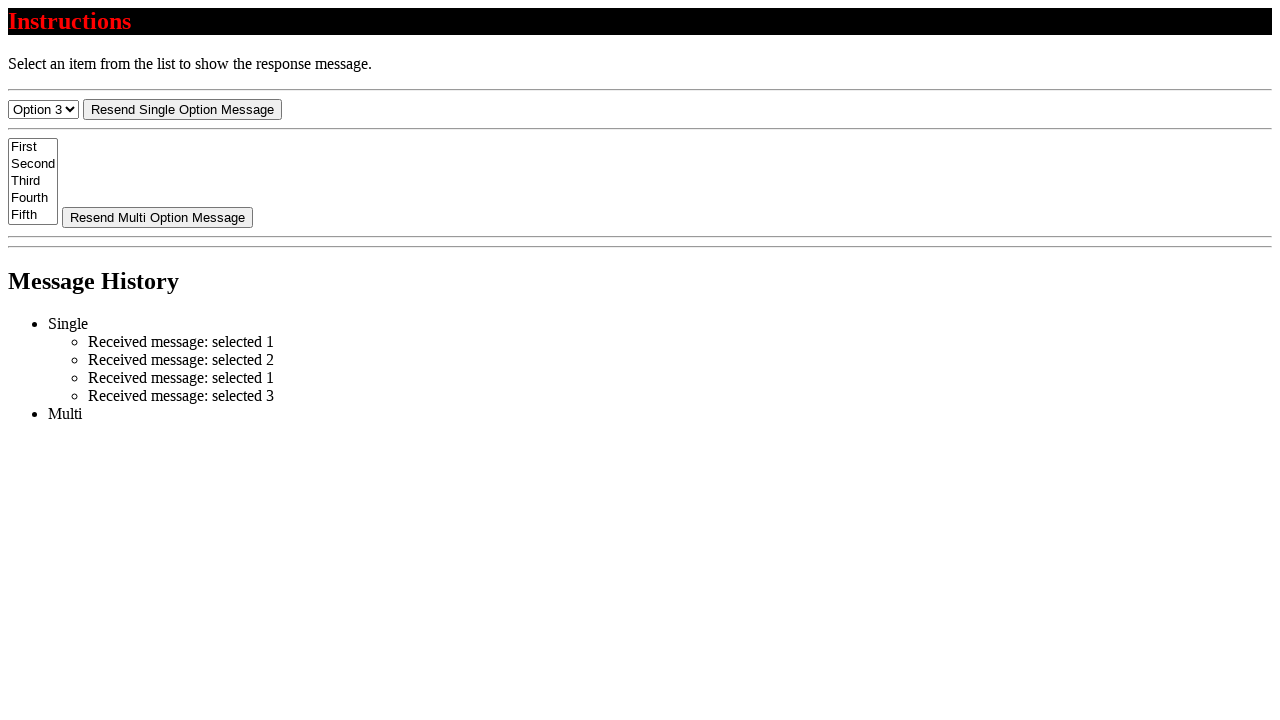

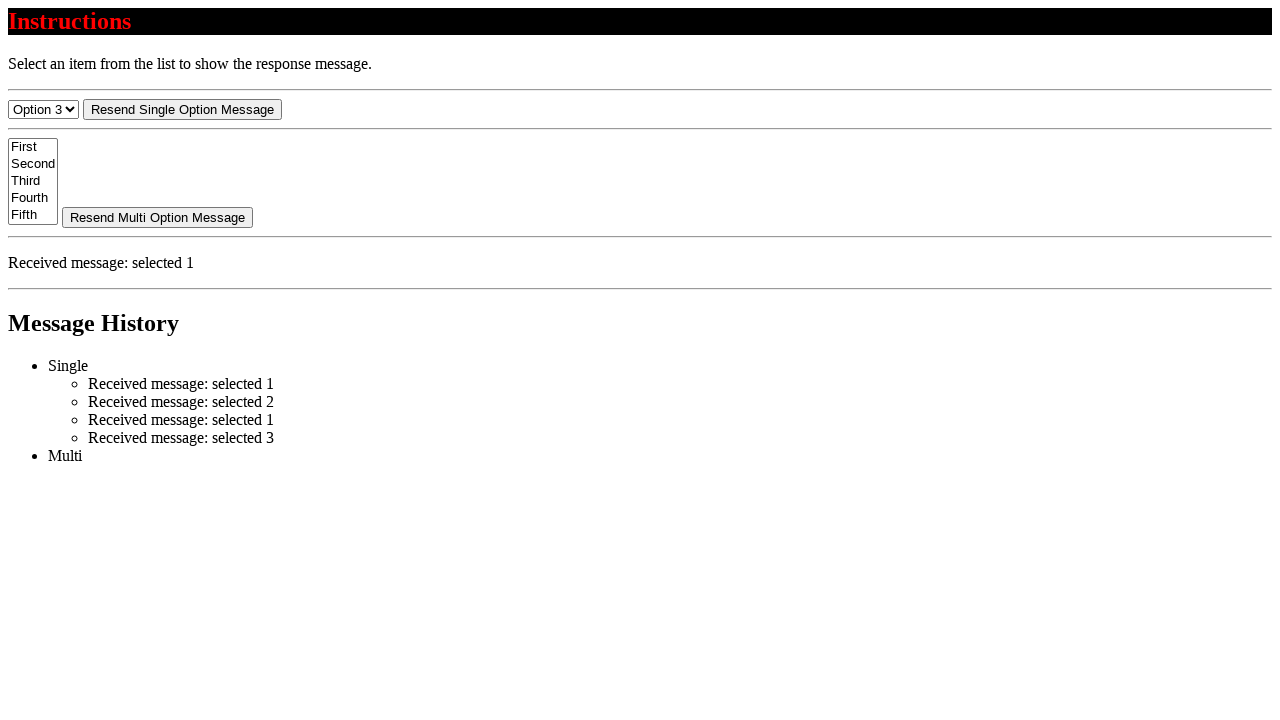